Simple test that navigates to Rahul Shetty Academy website and verifies the page loads by checking the title and URL are present

Starting URL: https://rahulshettyacademy.com

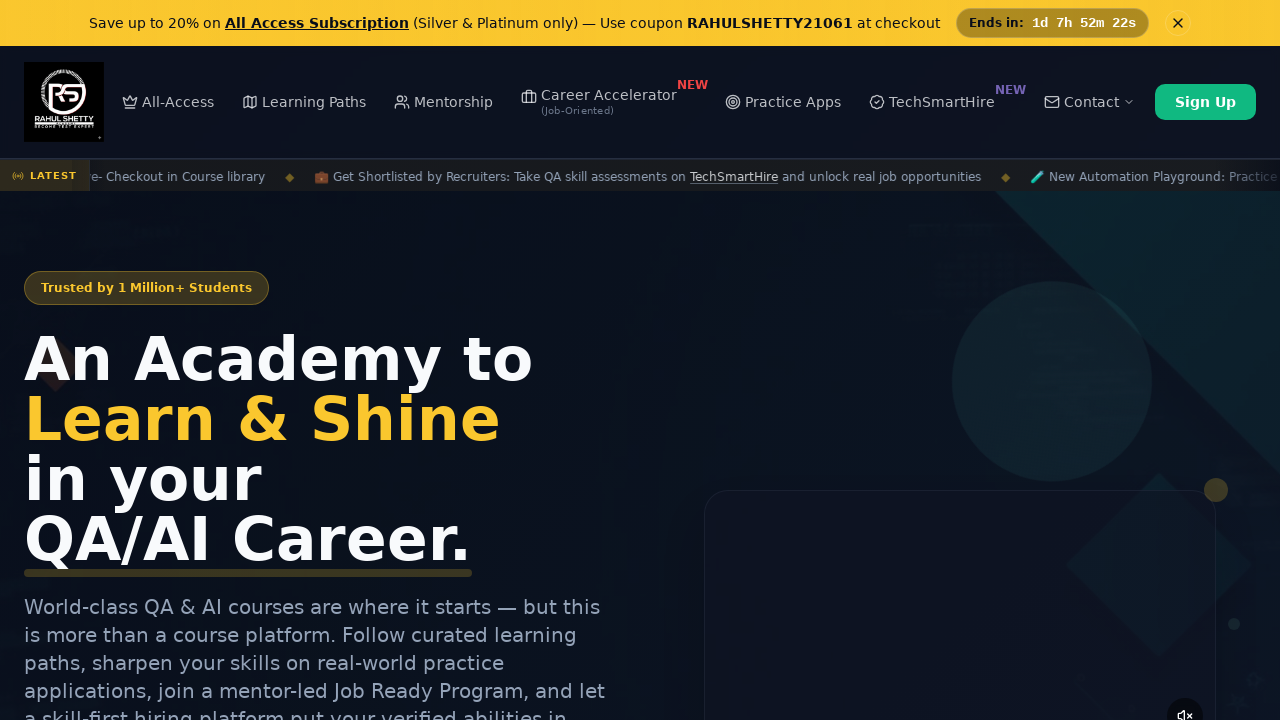

Page fully loaded - DOM content ready
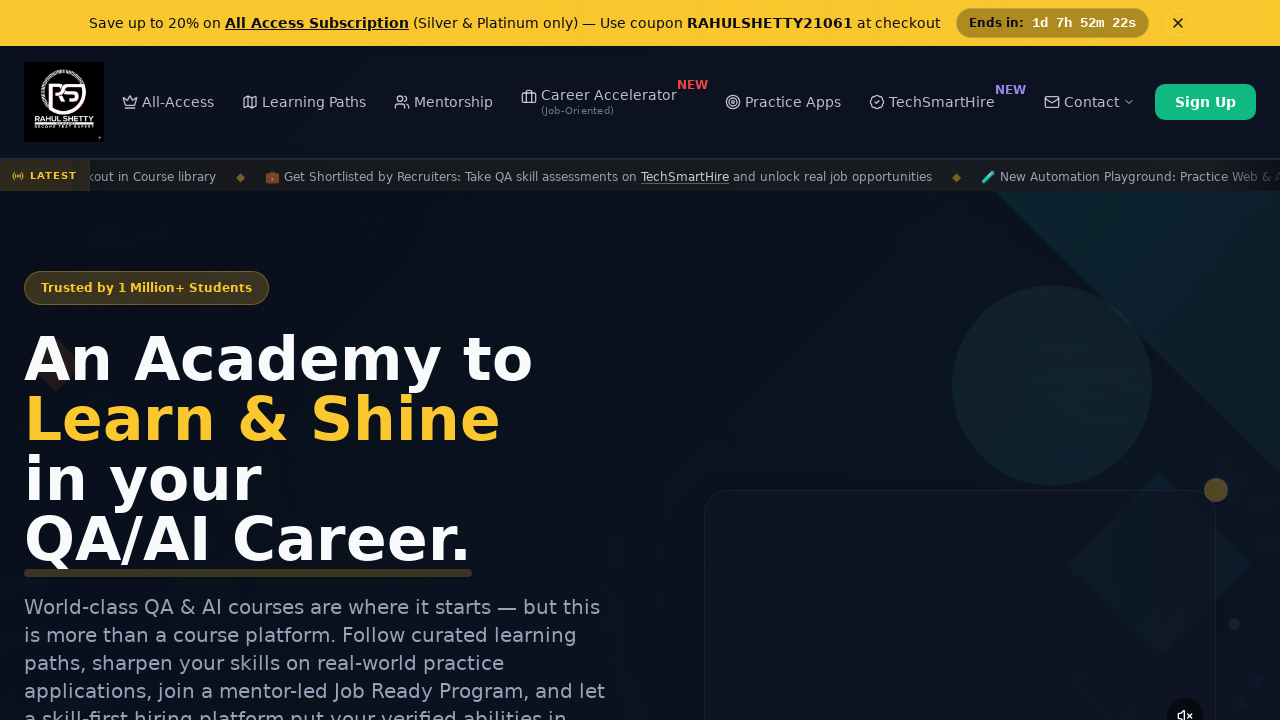

Verified page title exists and is not empty
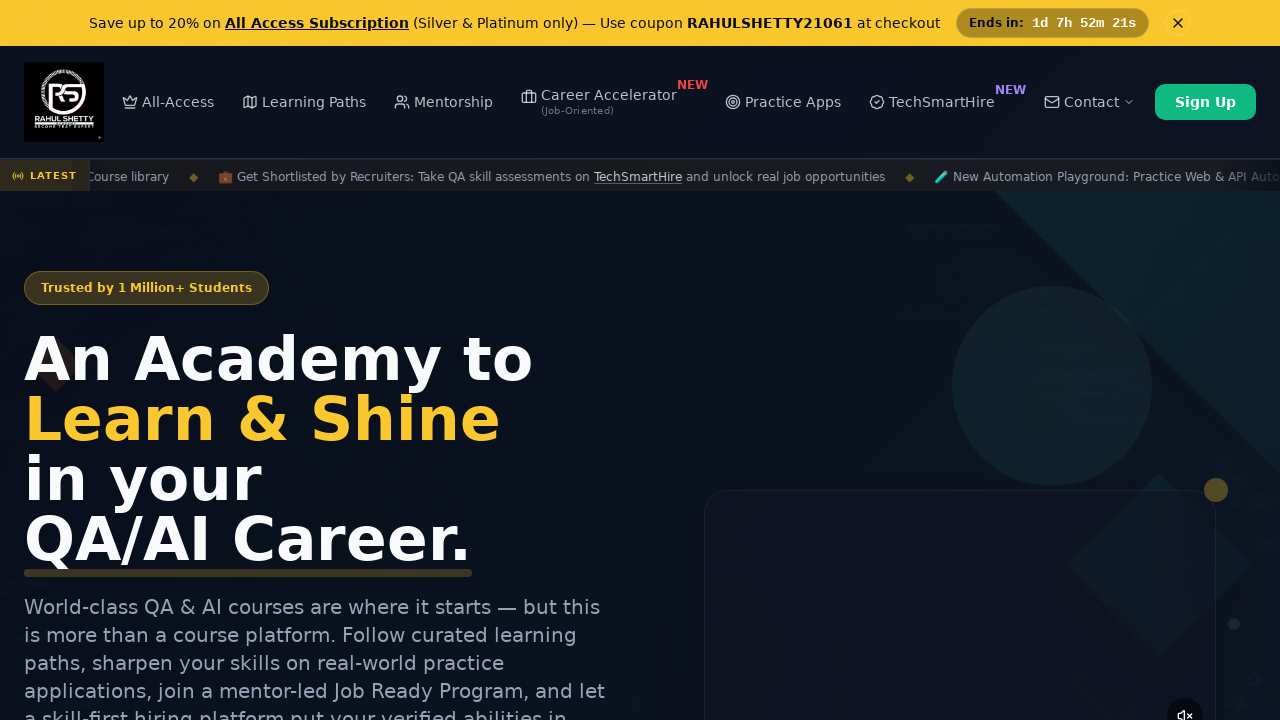

Verified URL contains 'rahulshettyacademy.com'
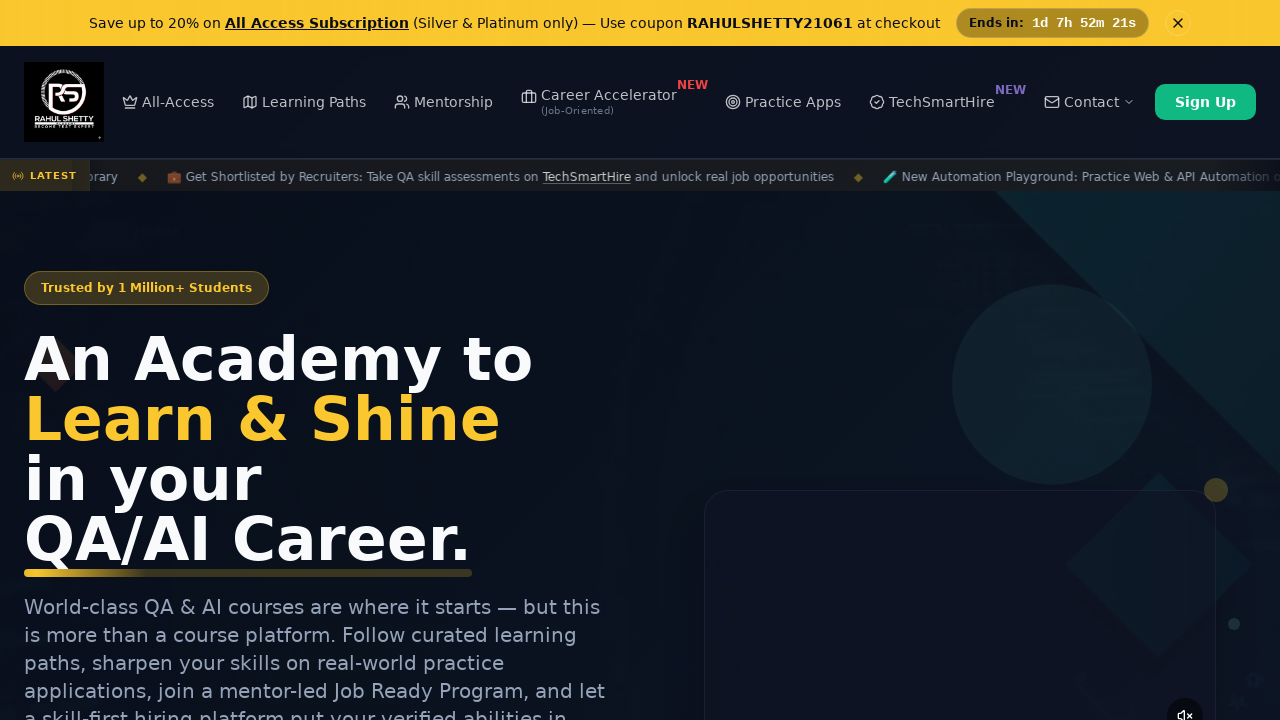

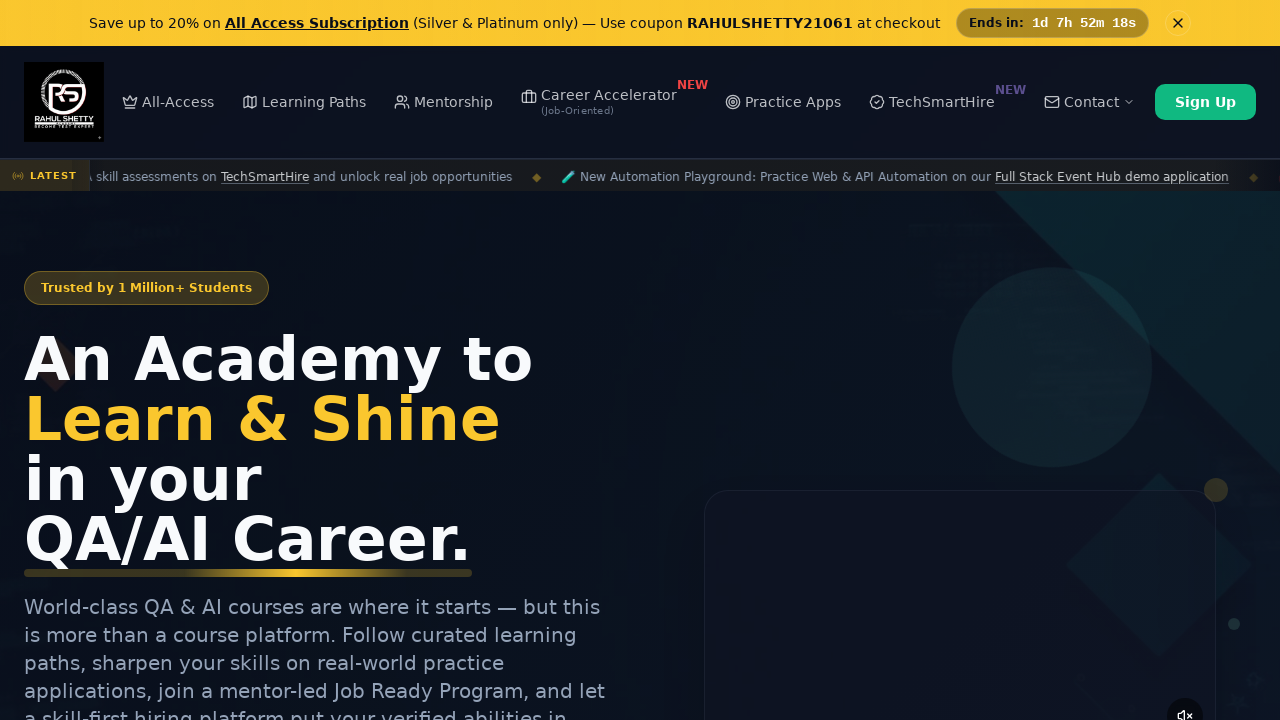